Tests the search functionality on a grocery shopping practice site by typing a search term and verifying that the correct number of products are displayed

Starting URL: https://rahulshettyacademy.com/seleniumPractise/#/

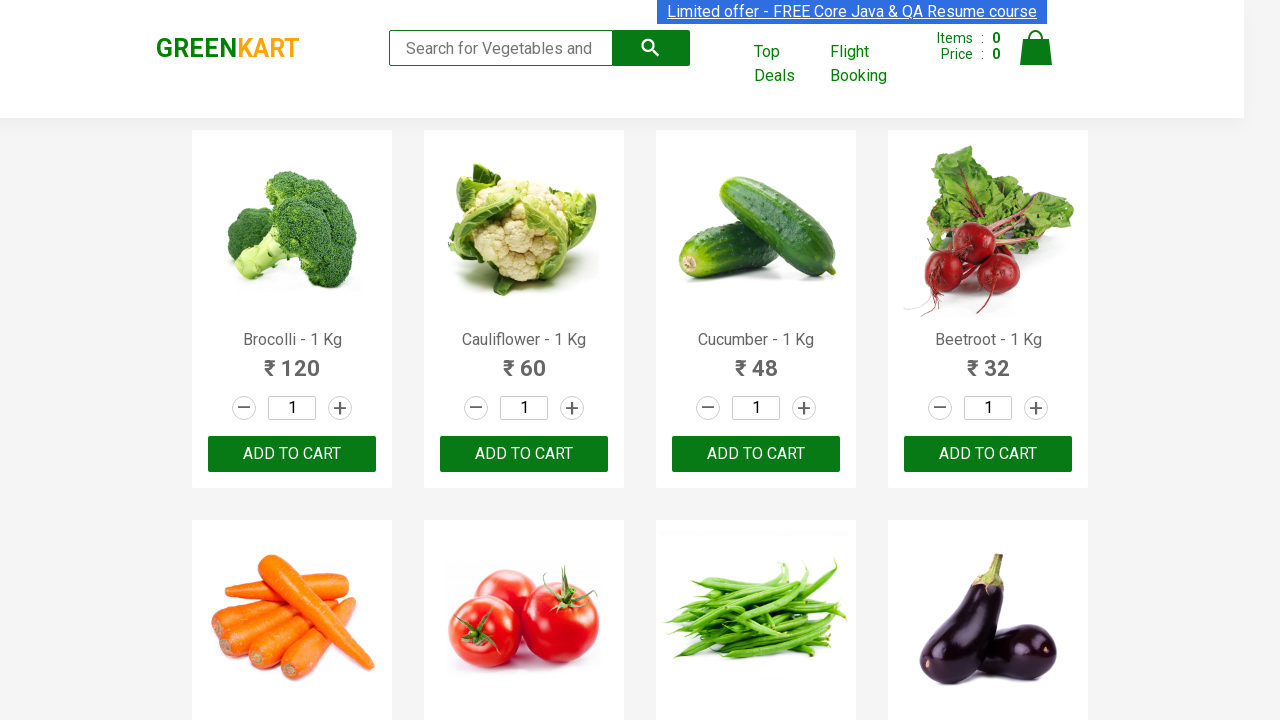

Typed 'ca' in the search box on .search-keyword
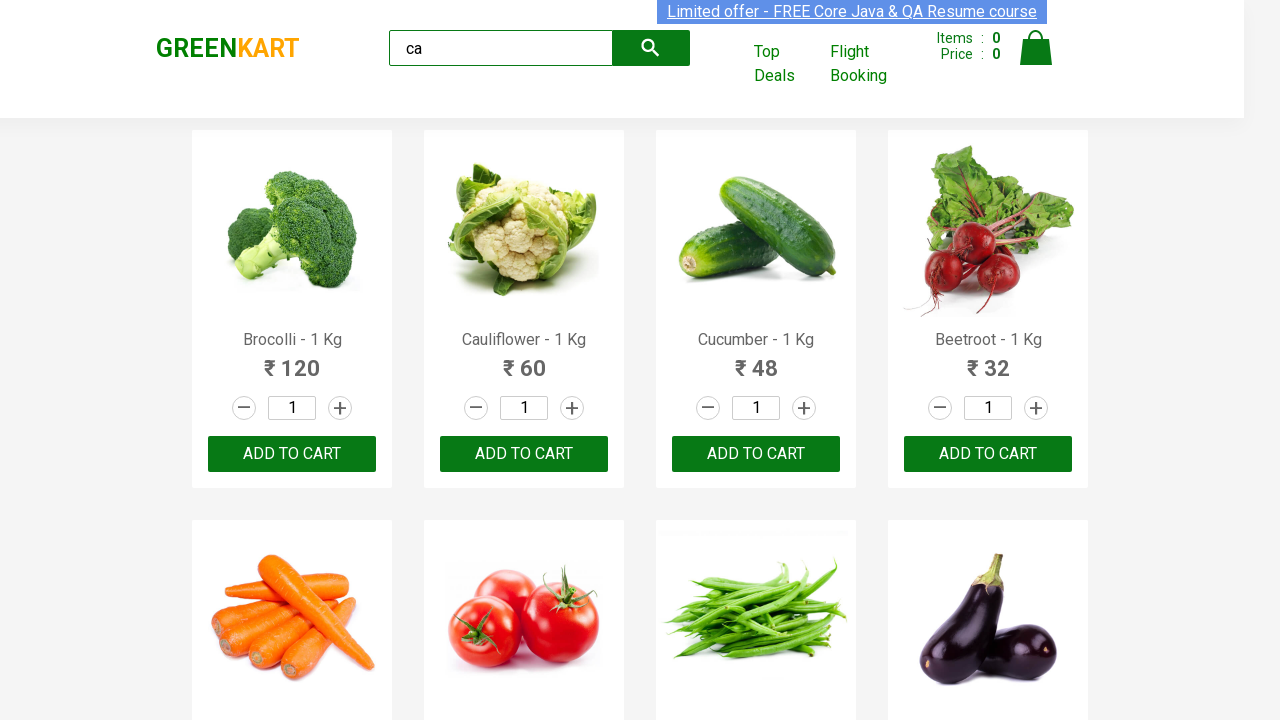

Waited for products to load
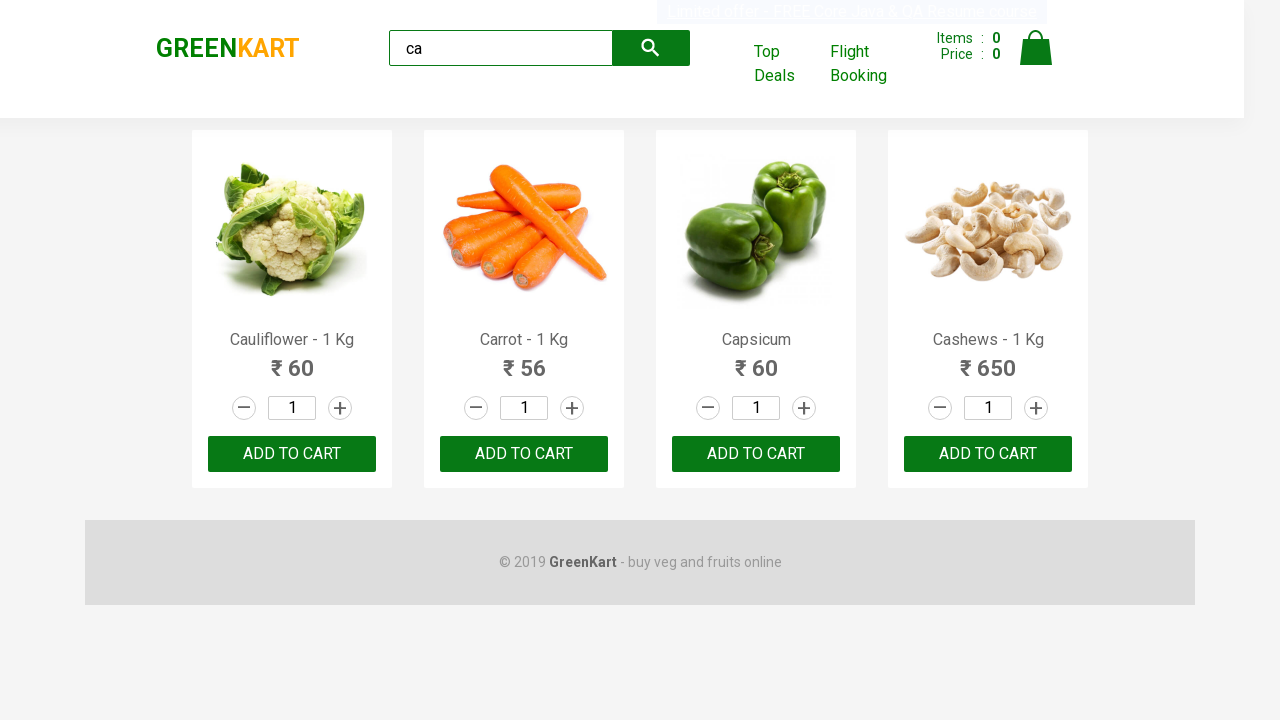

Located all visible products on the page
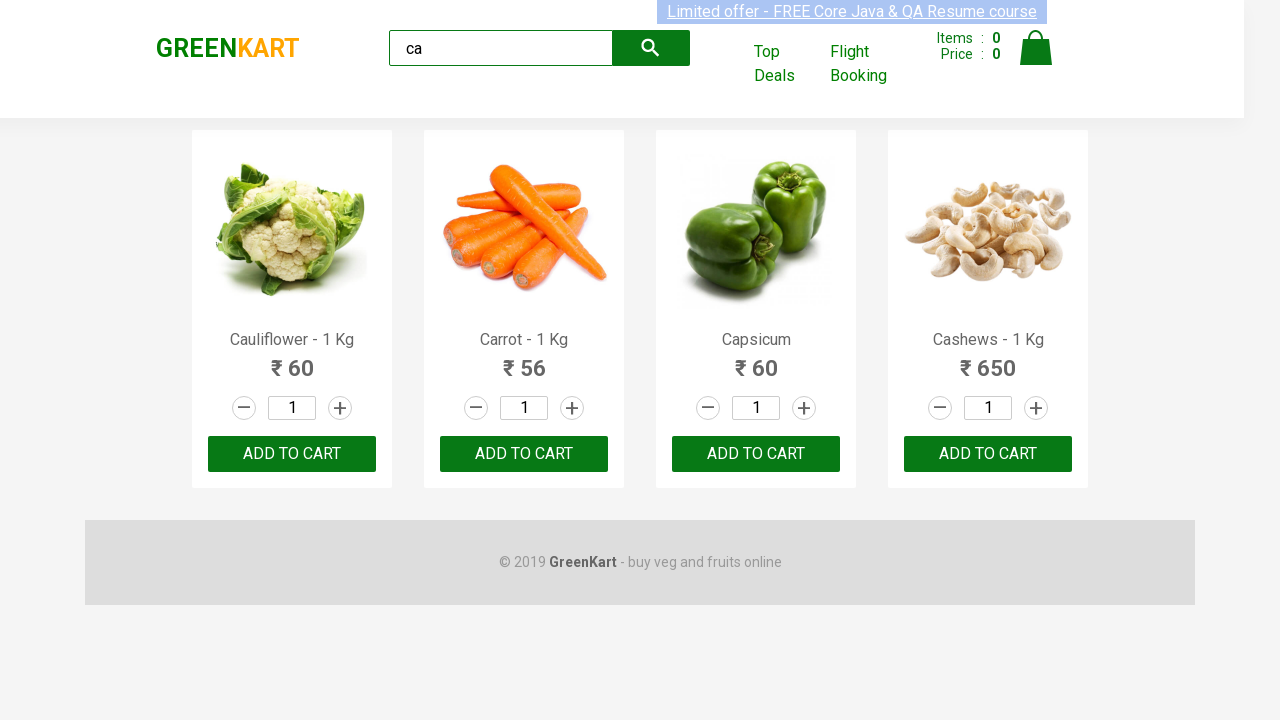

Verified that exactly 4 products are displayed for search term 'ca'
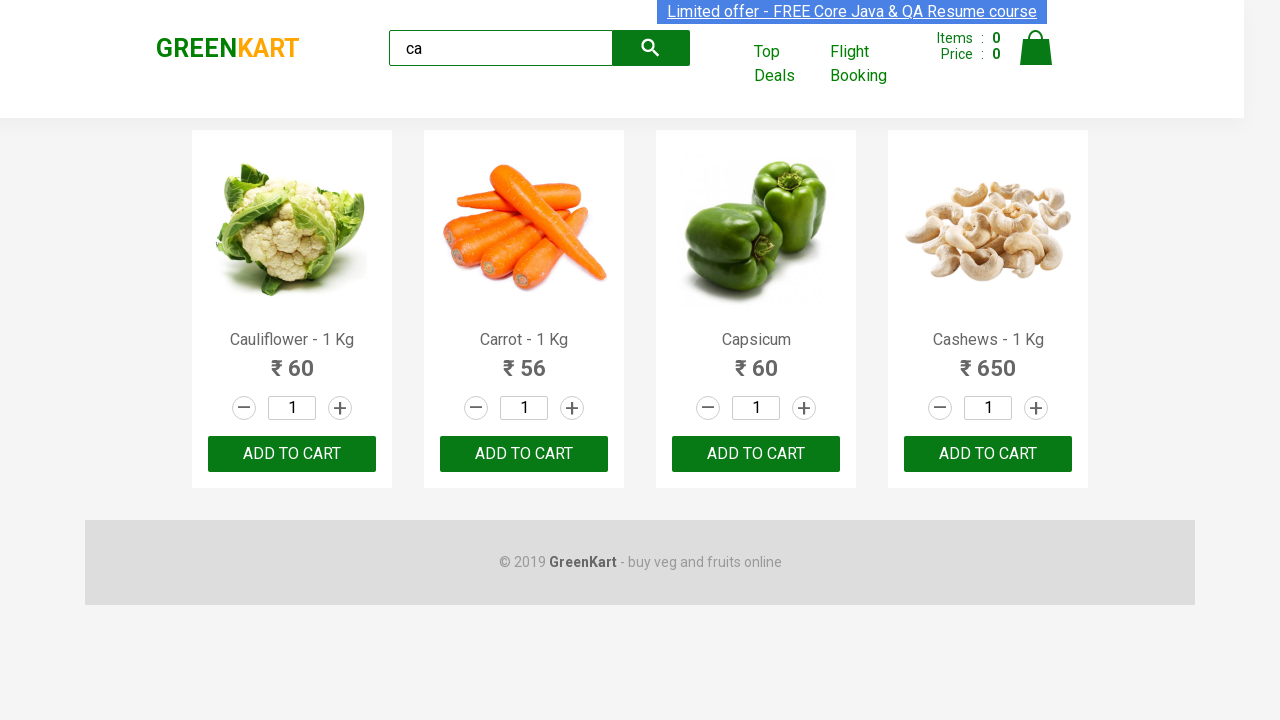

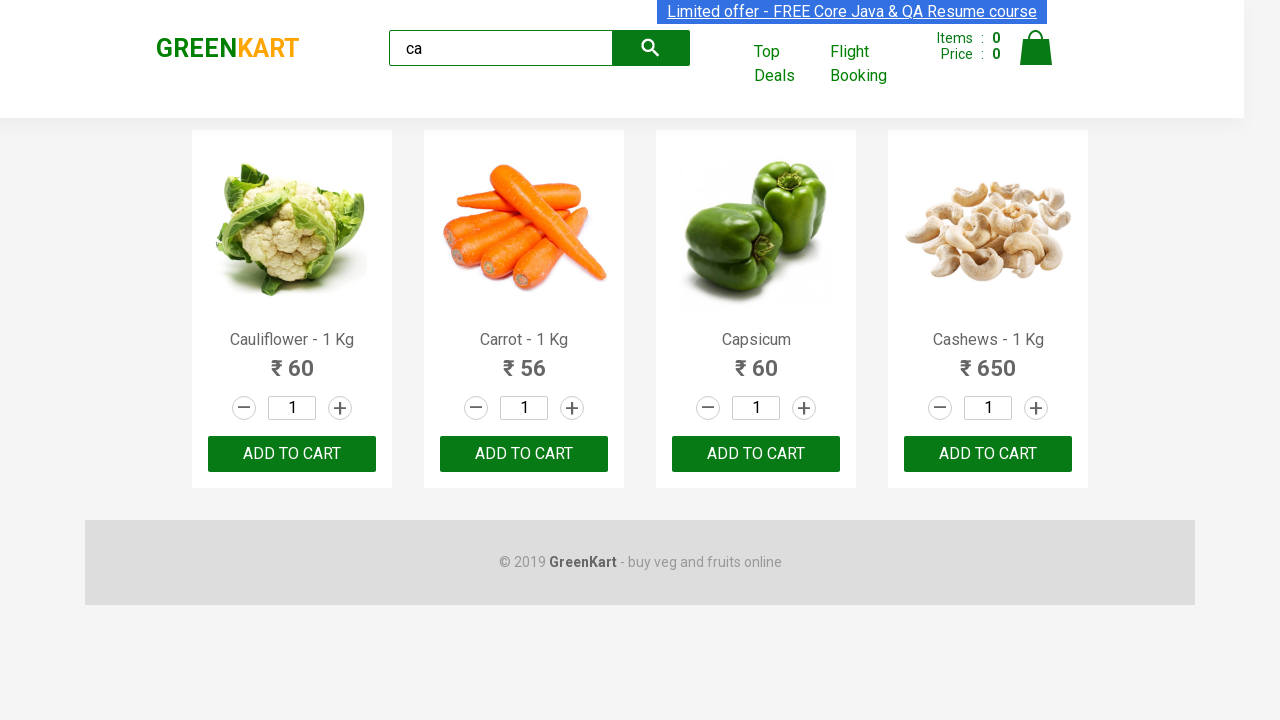